Tests the add/remove checkbox functionality on the Dynamic Controls page by clicking the Remove button to delete the checkbox, then clicking Add to restore it, and verifying the checkbox and button states change correctly.

Starting URL: https://the-internet.herokuapp.com/dynamic_controls

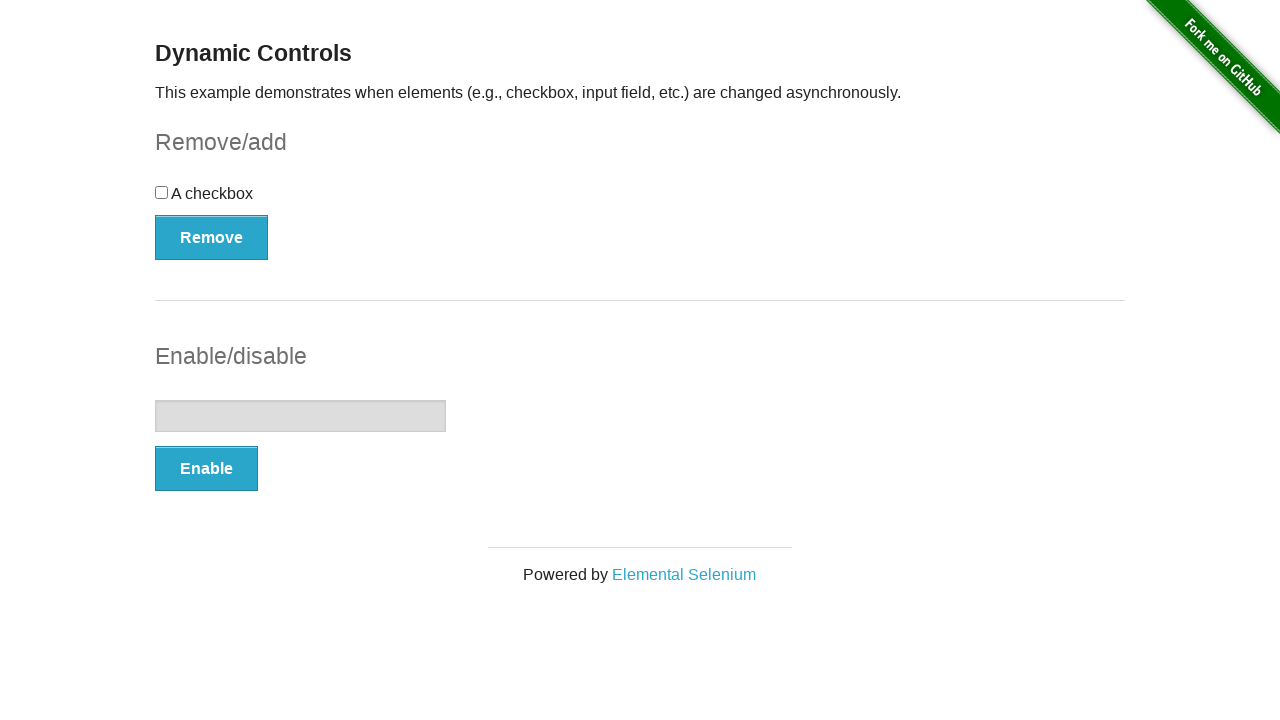

Verified checkbox is visible on Dynamic Controls page
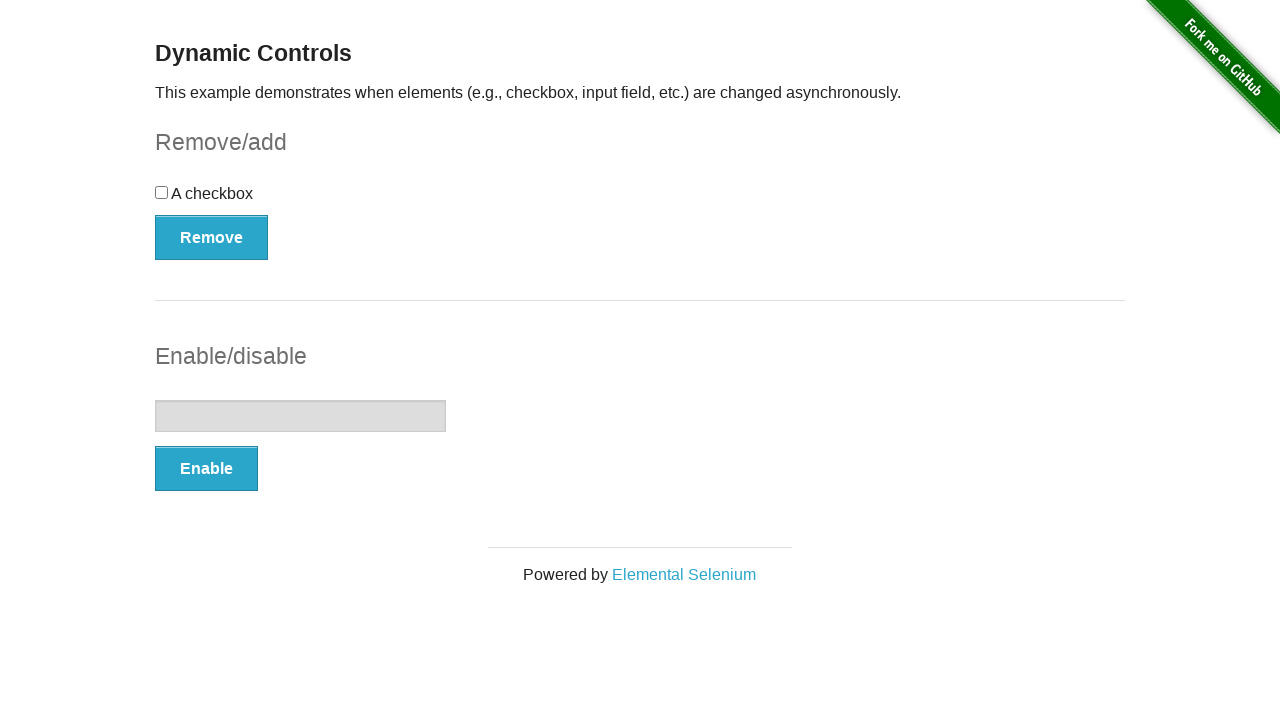

Located the Remove/Add button
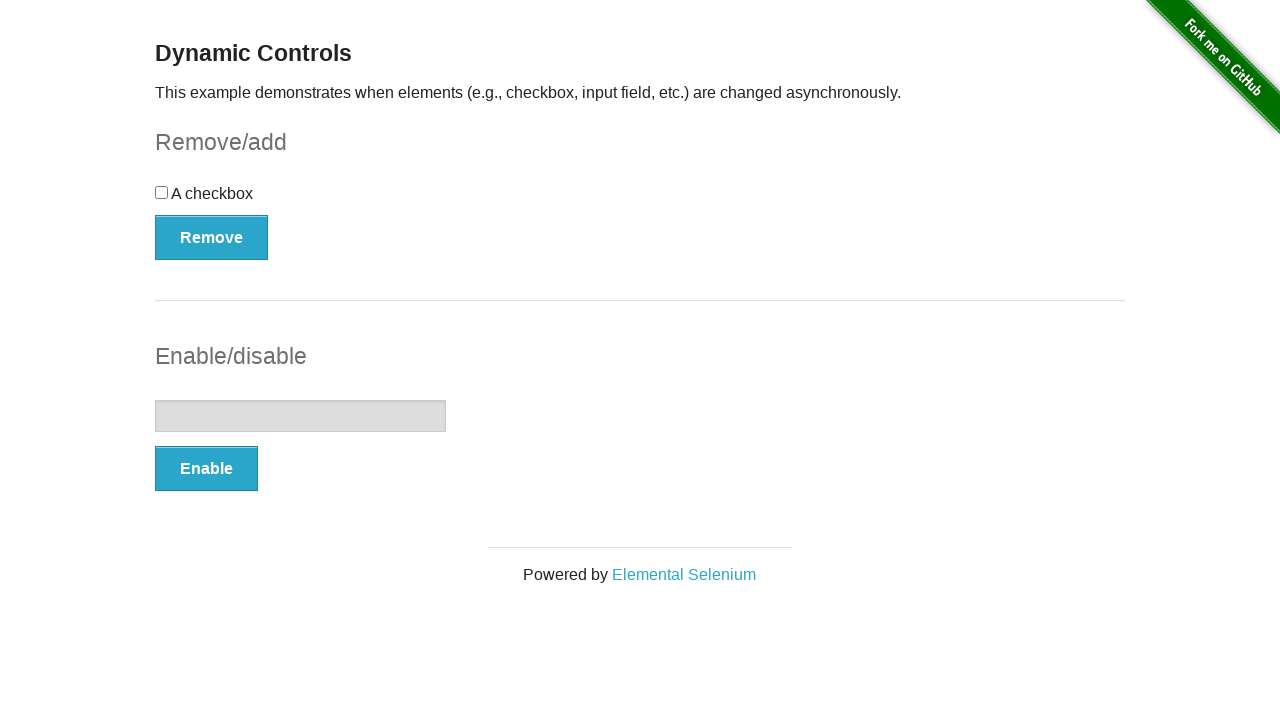

Clicked Remove button to delete the checkbox at (212, 237) on #checkbox-example button
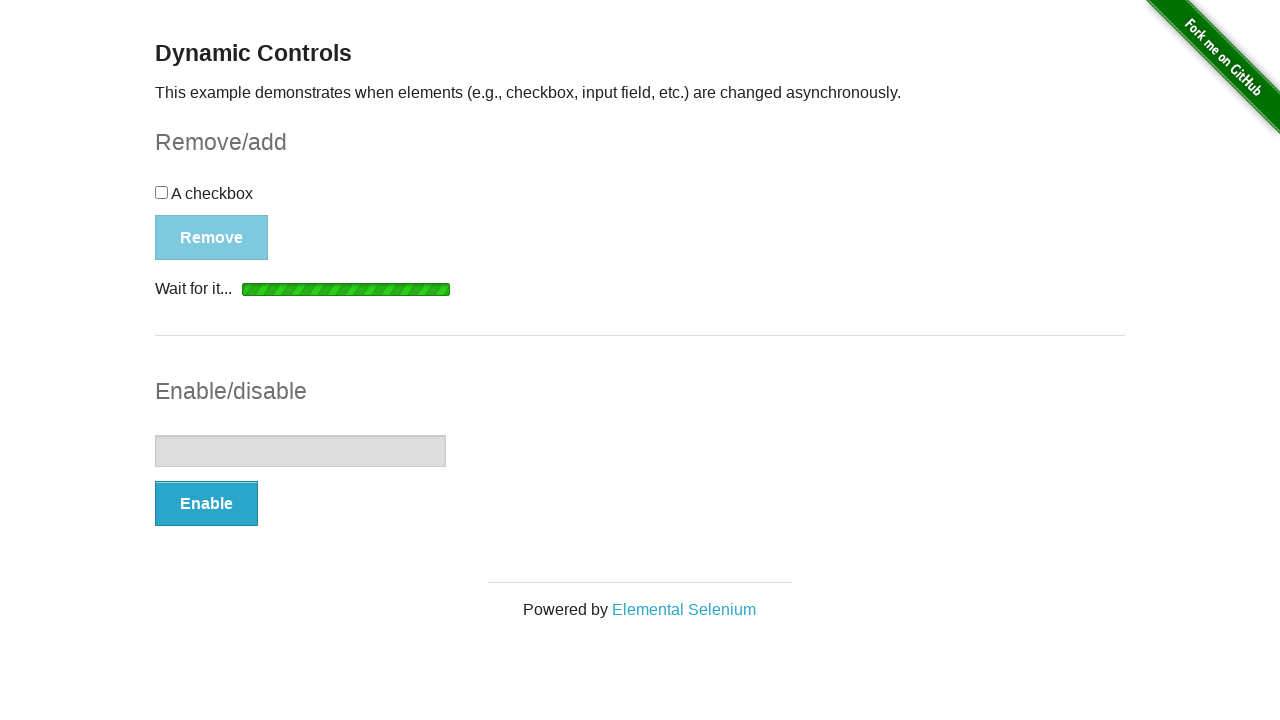

Loading indicator disappeared after removing checkbox
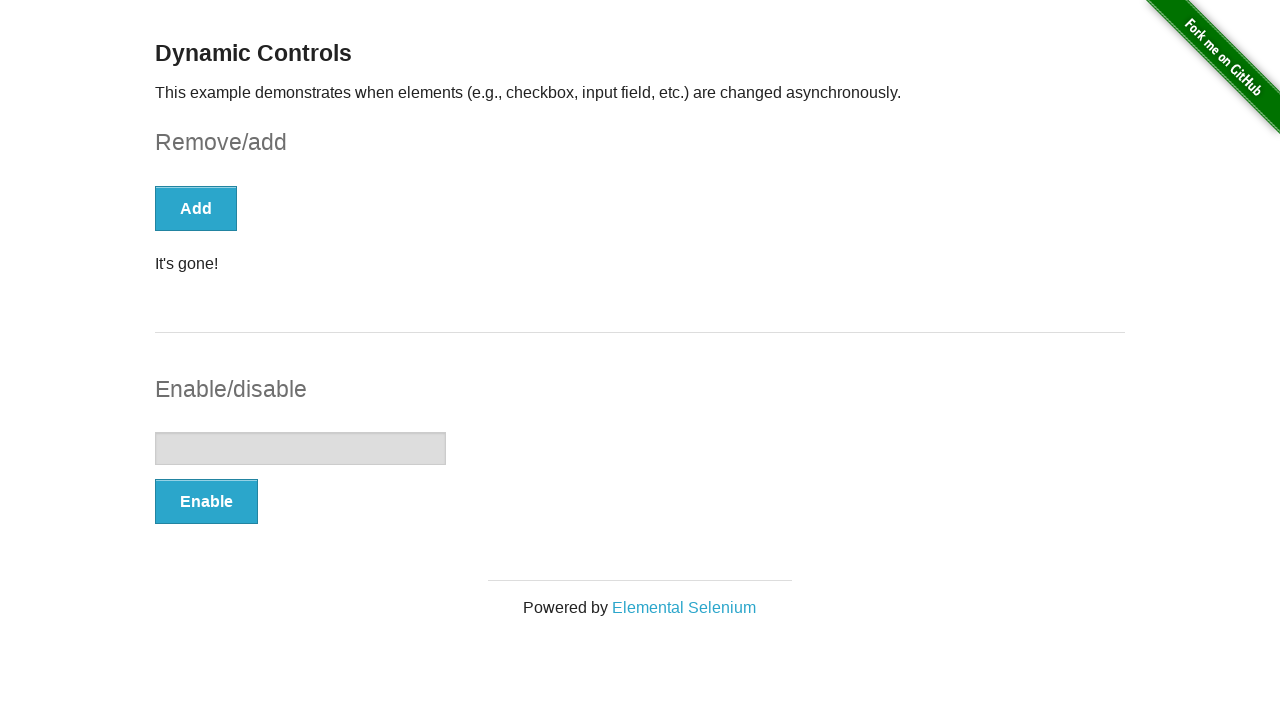

Verified checkbox was removed and button now displays 'Add'
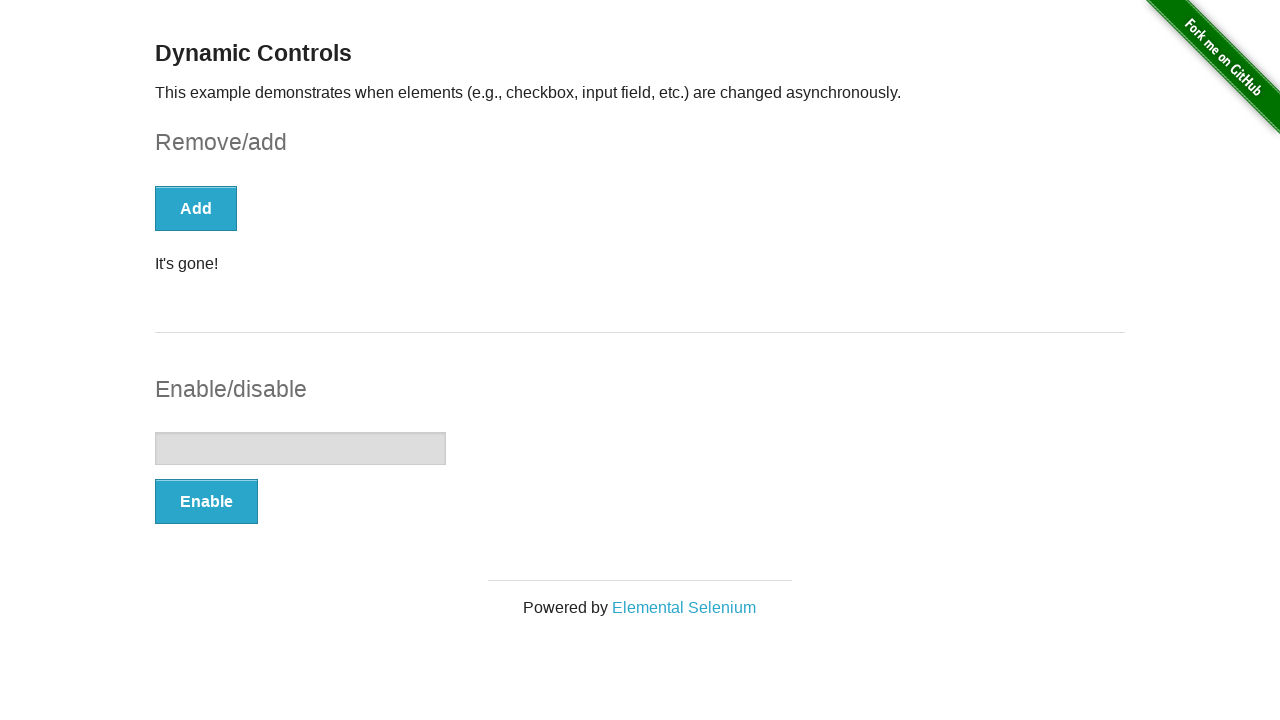

Clicked Add button to restore the checkbox at (196, 208) on #checkbox-example button
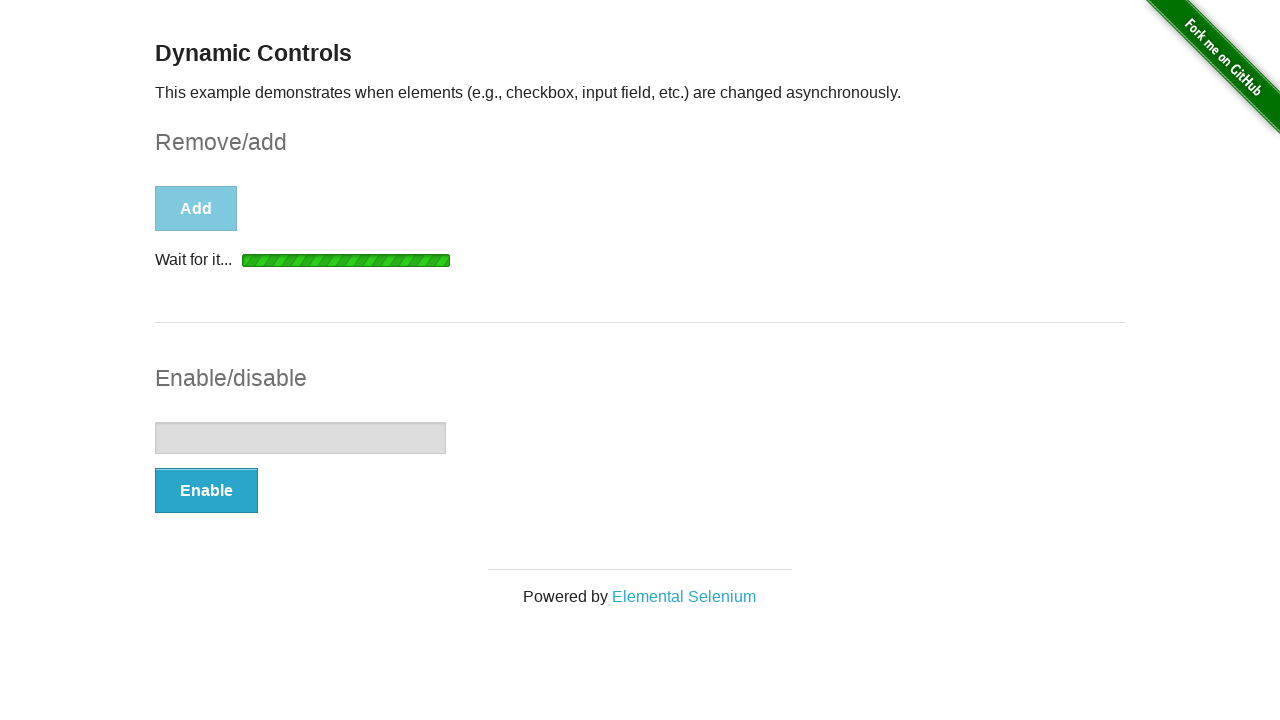

Loading indicator disappeared after adding checkbox
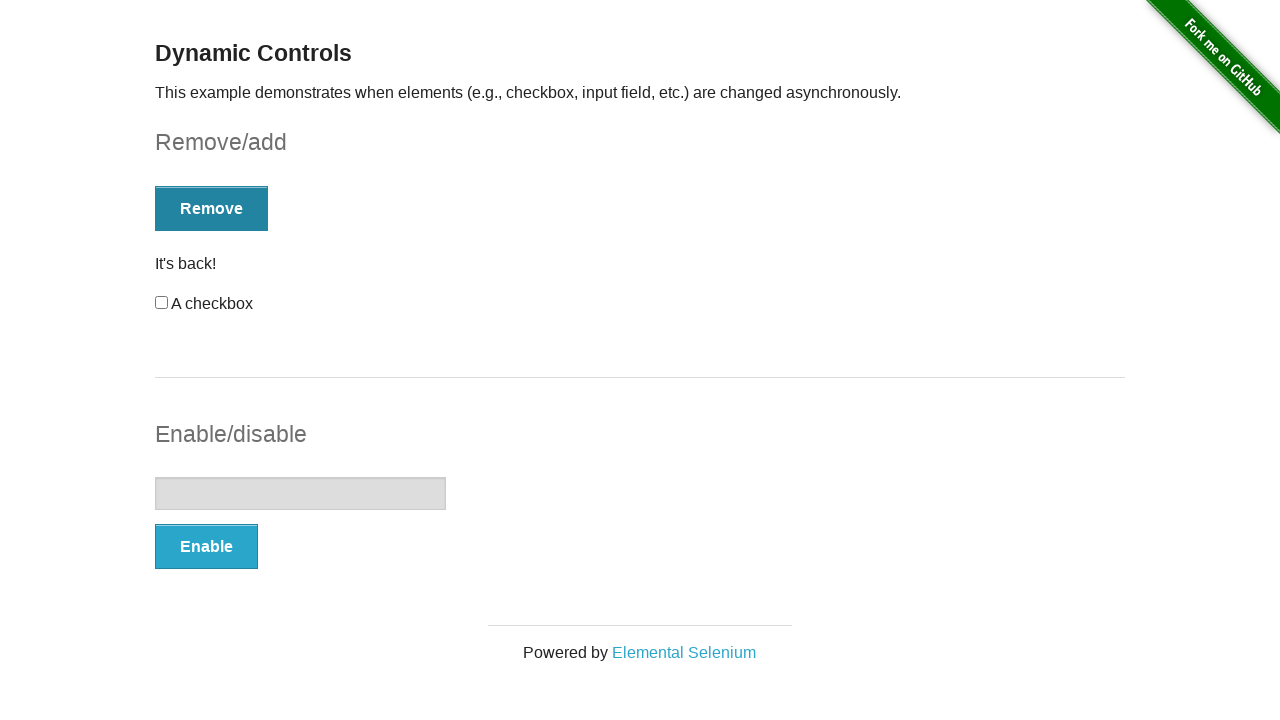

Verified checkbox is restored and visible
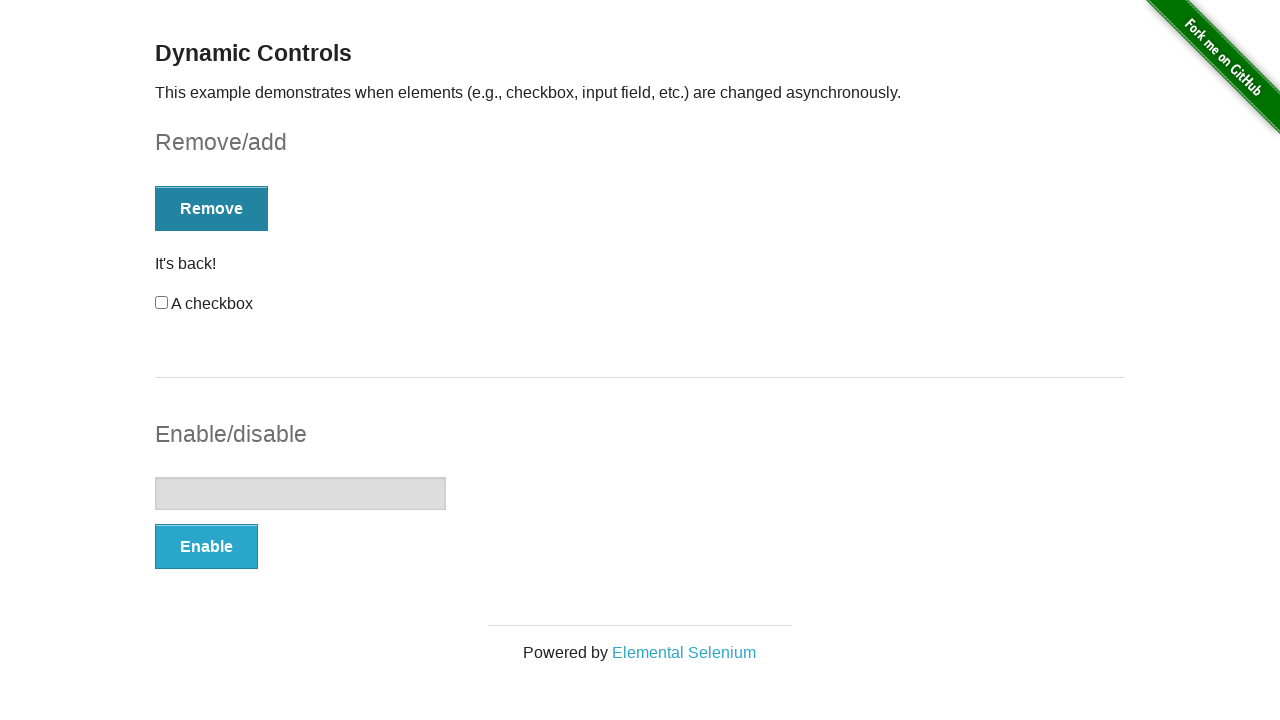

Verified button text changed back to 'Remove'
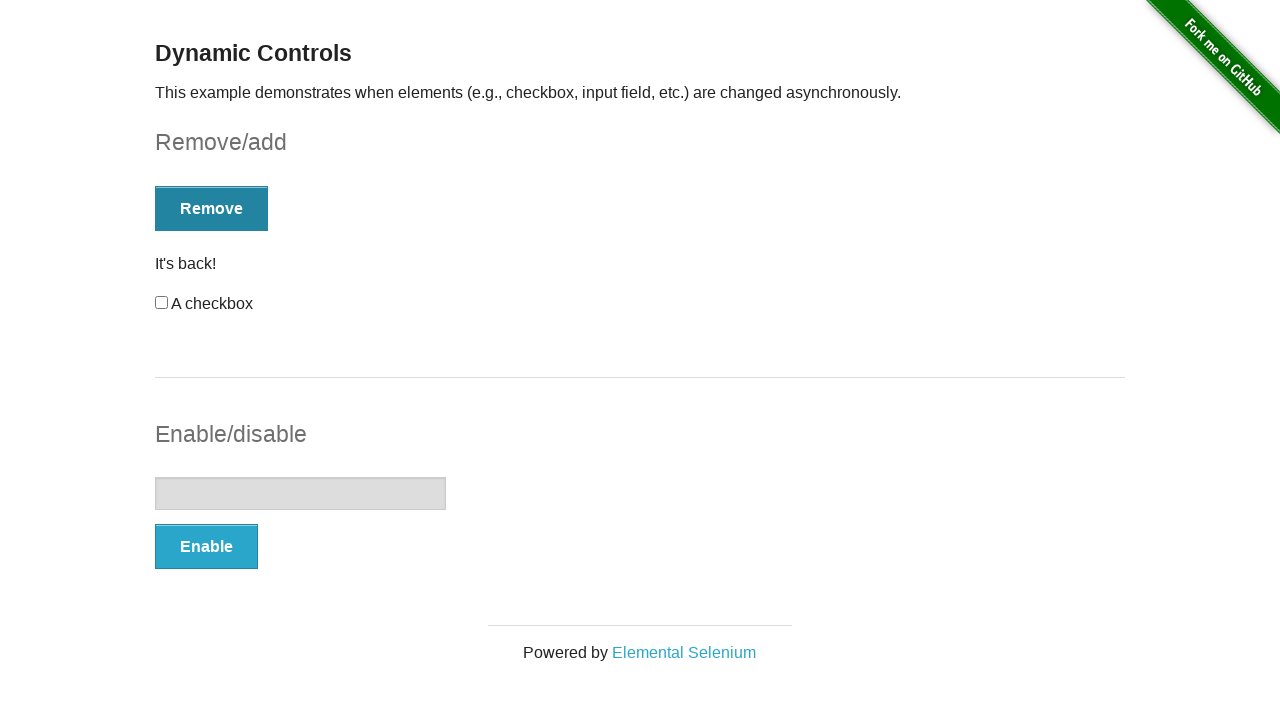

Clicked the restored checkbox to verify it is functional at (162, 303) on #checkbox-example input[type='checkbox']
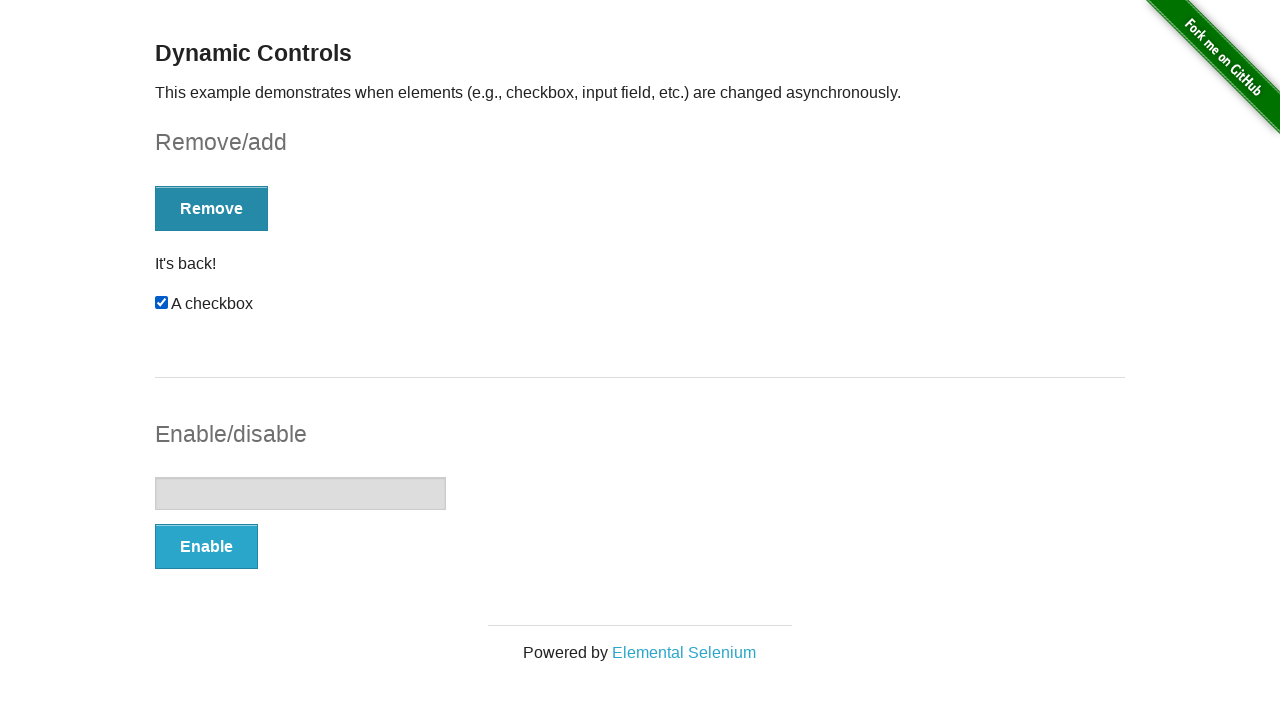

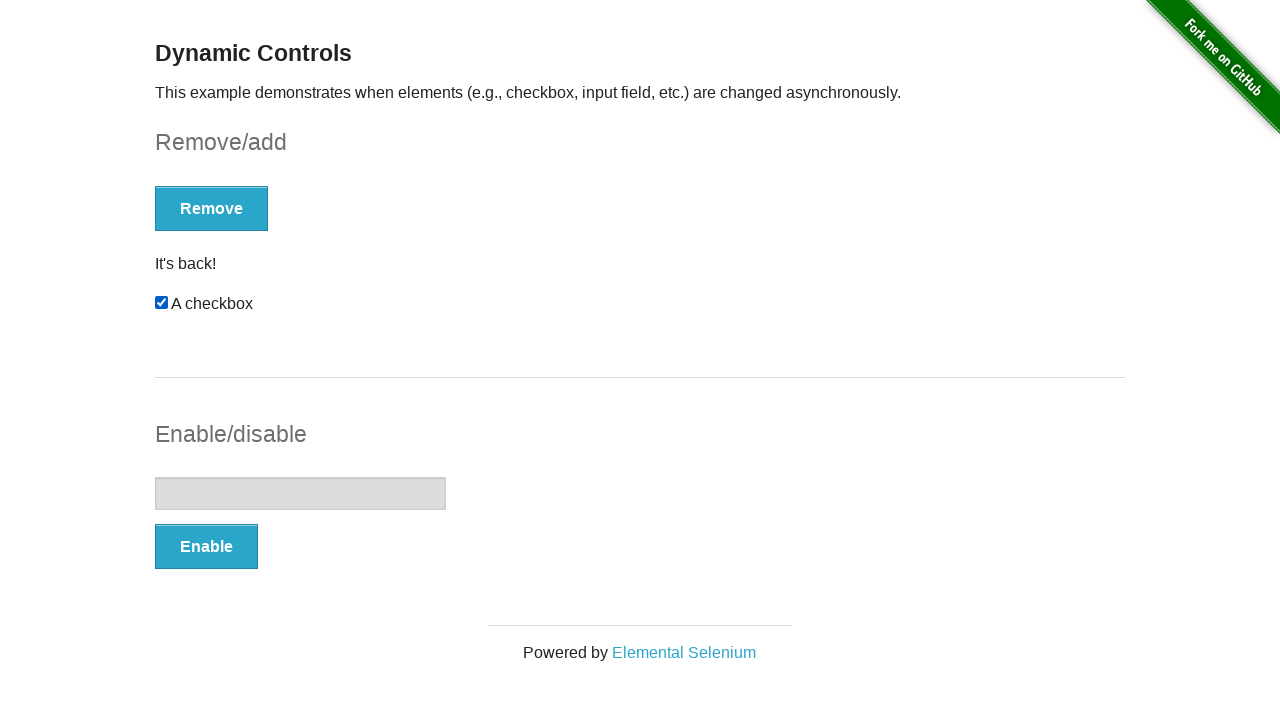